Navigates to the Selenium official website and clicks on the Downloads link in the navigation

Starting URL: https://www.selenium.dev/

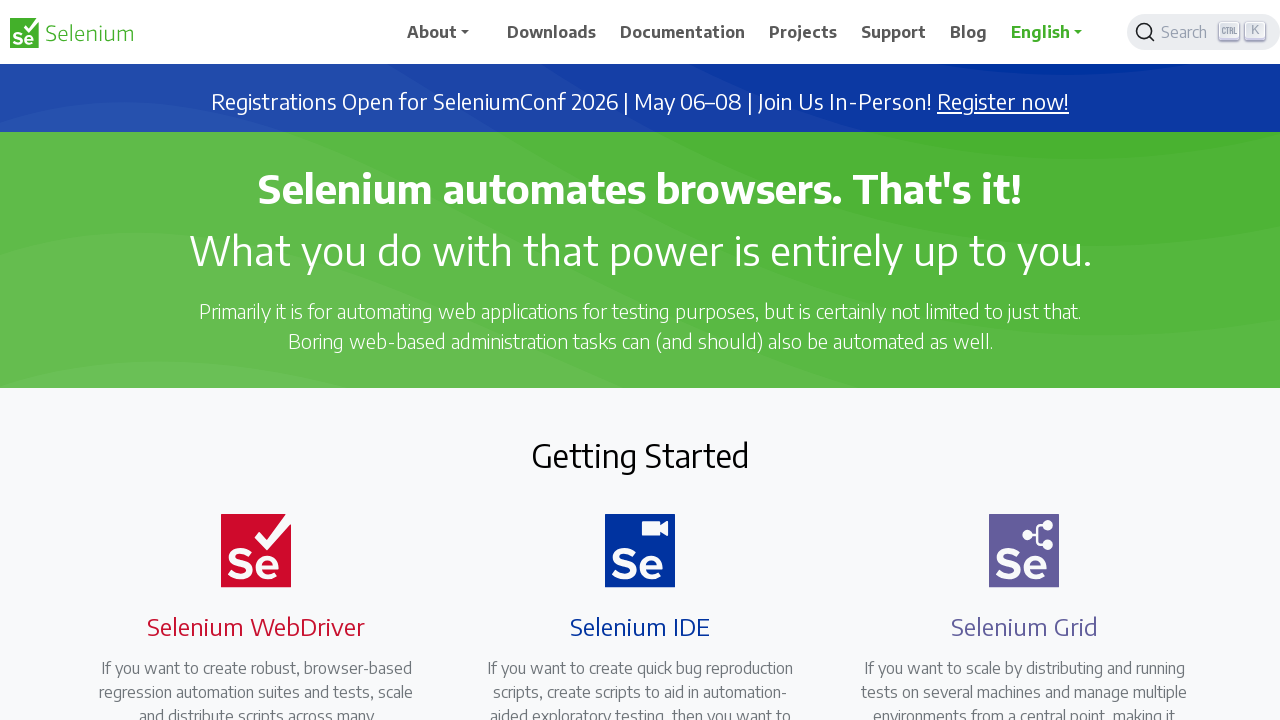

Navigated to Selenium official website
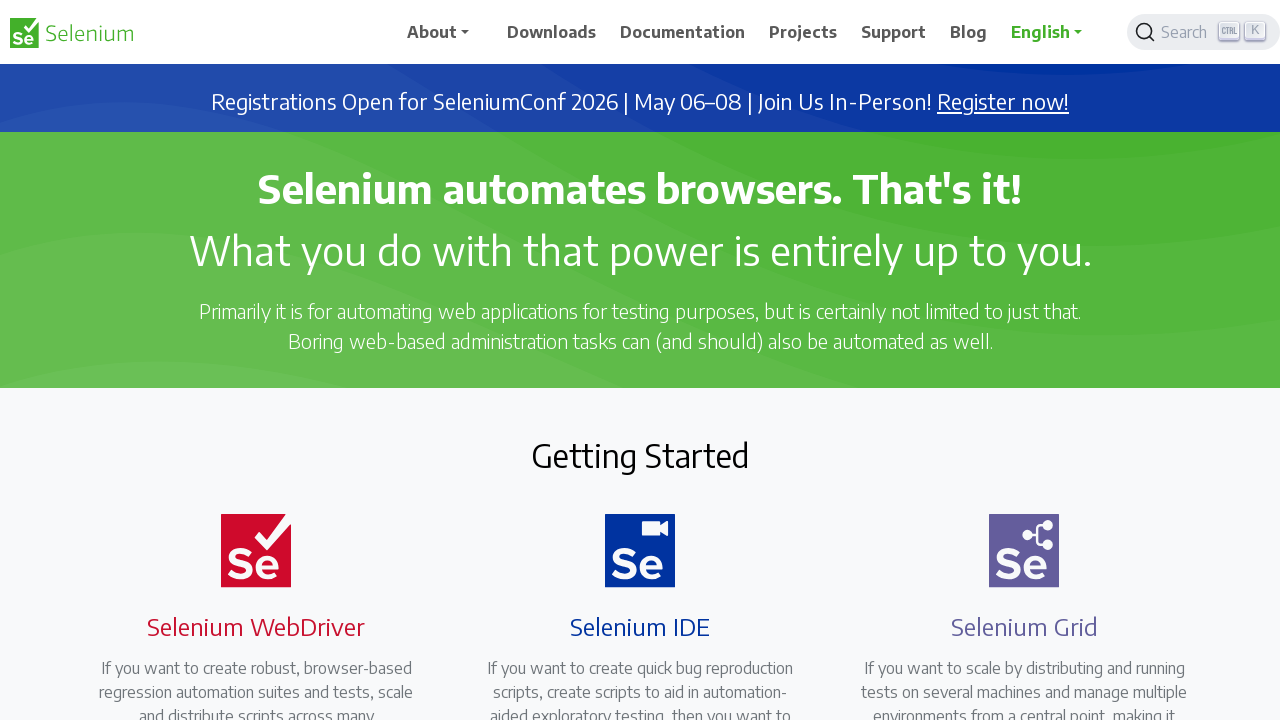

Clicked on Downloads link in navigation at (552, 32) on xpath=//span[text()='Downloads']
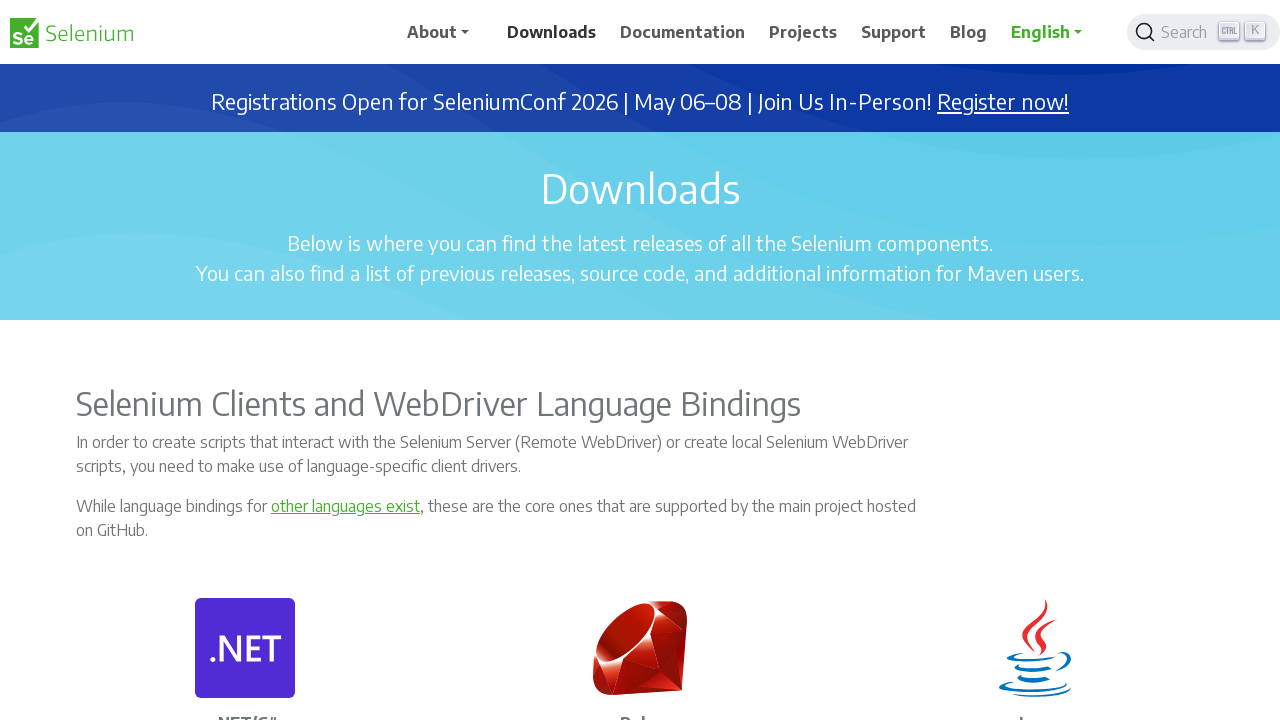

Downloads page loaded successfully
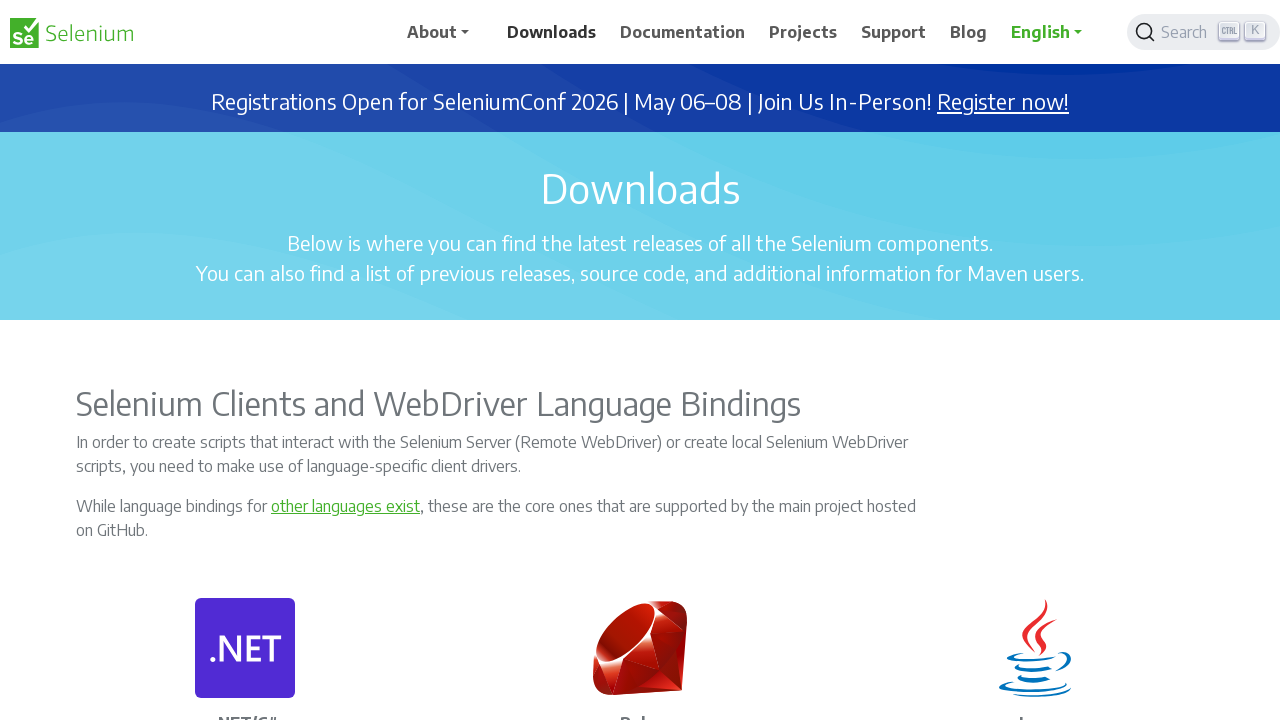

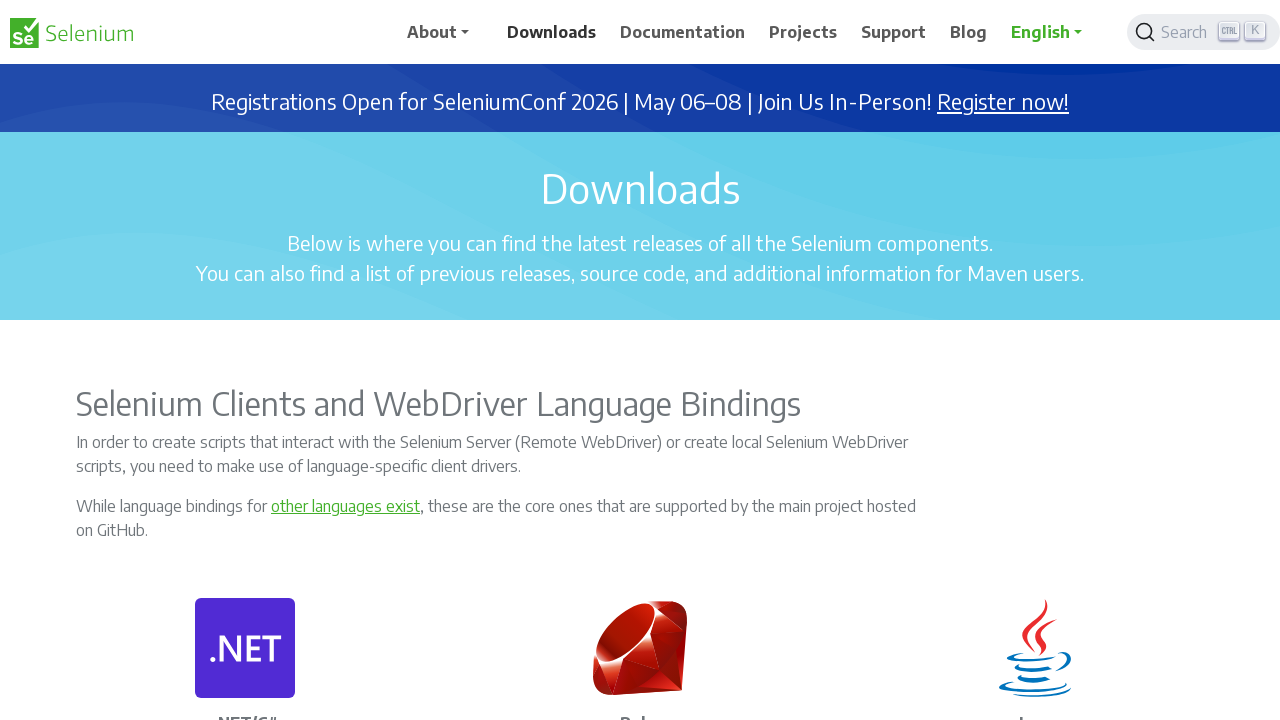